Tests radio button handling by clicking different radio buttons (hockey, football in sports group and red in color group) and verifying they become selected

Starting URL: https://practice.cydeo.com/radio_buttons

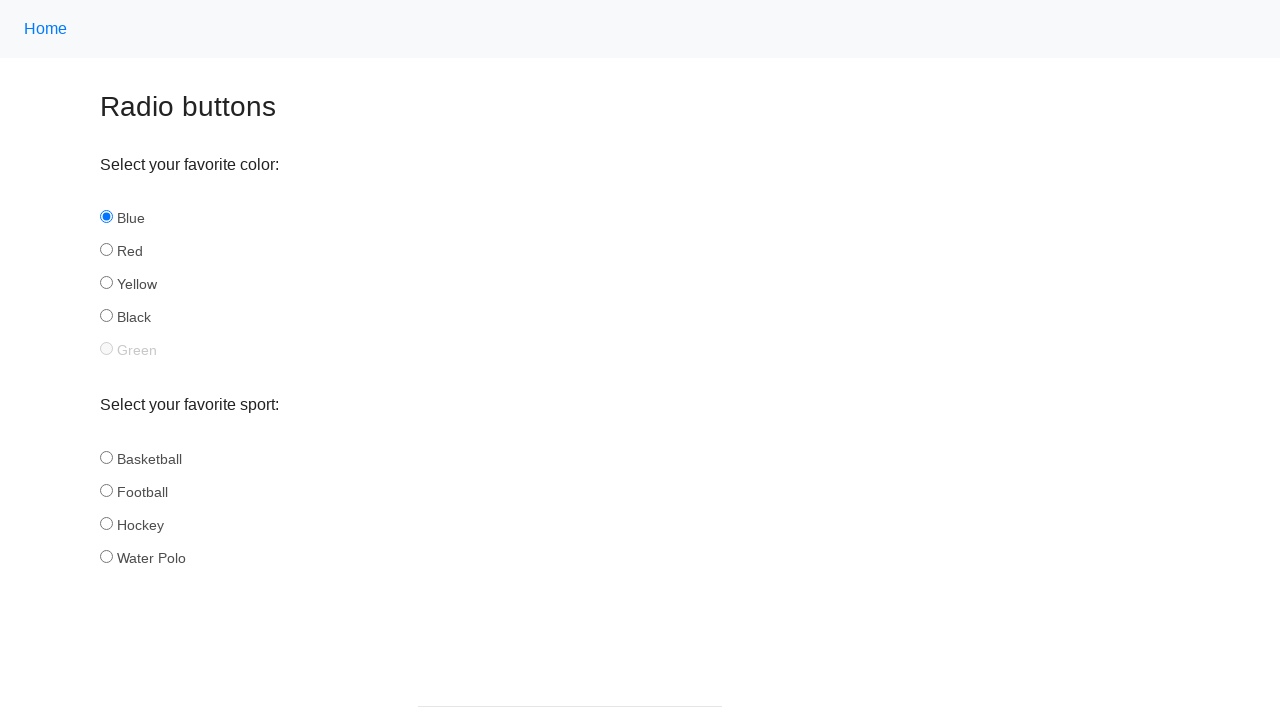

Clicked hockey radio button in sports group at (106, 523) on input[name='sport'][id='hockey']
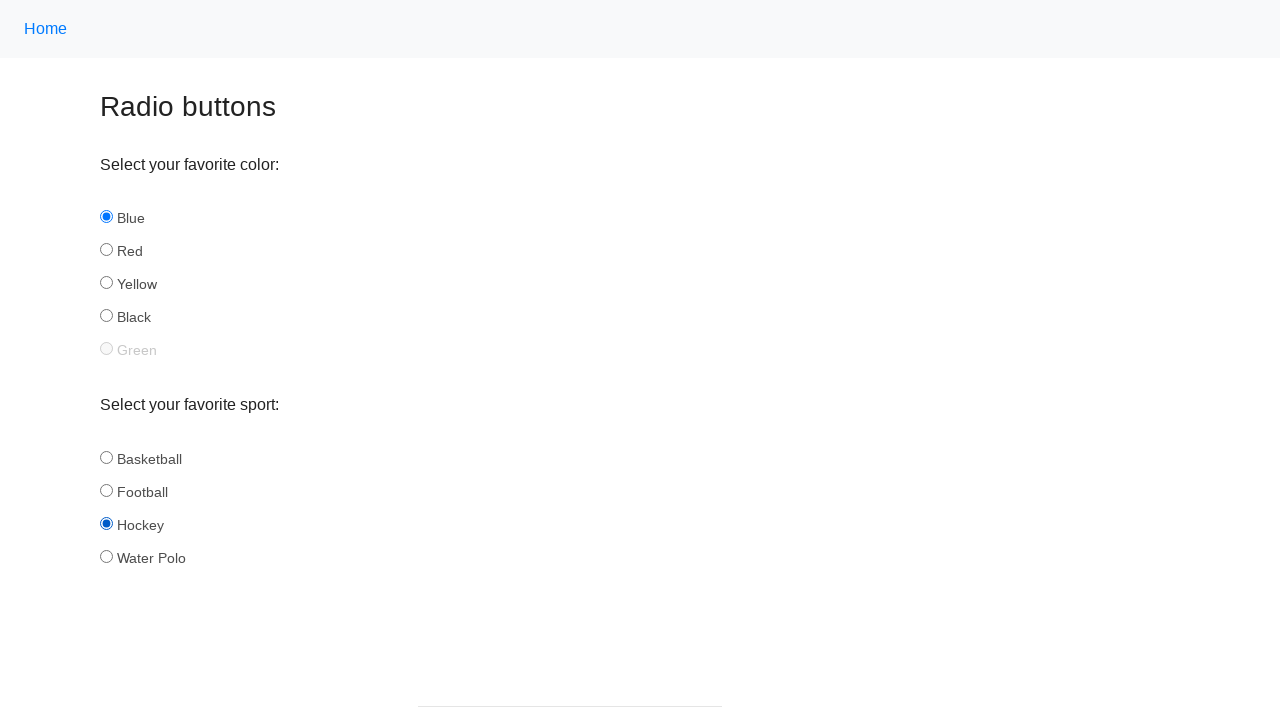

Verified hockey radio button is selected
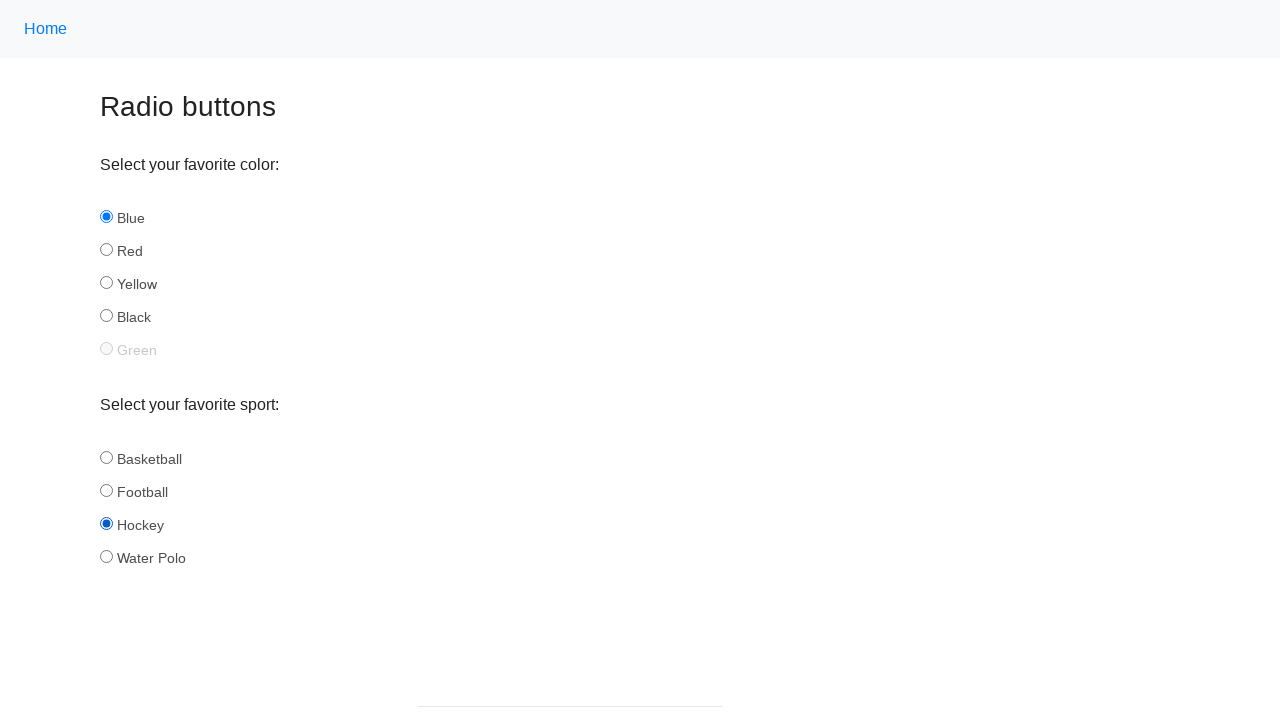

Clicked football radio button in sports group at (106, 490) on input[name='sport'][id='football']
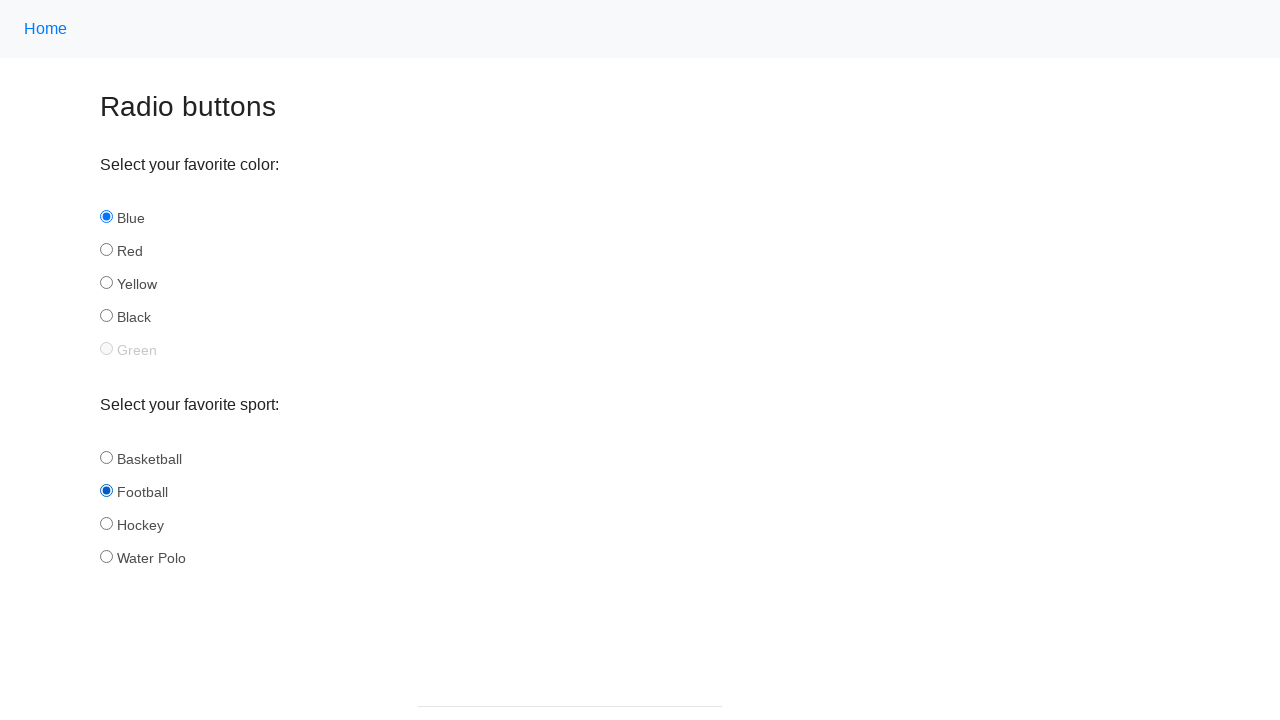

Verified football radio button is selected
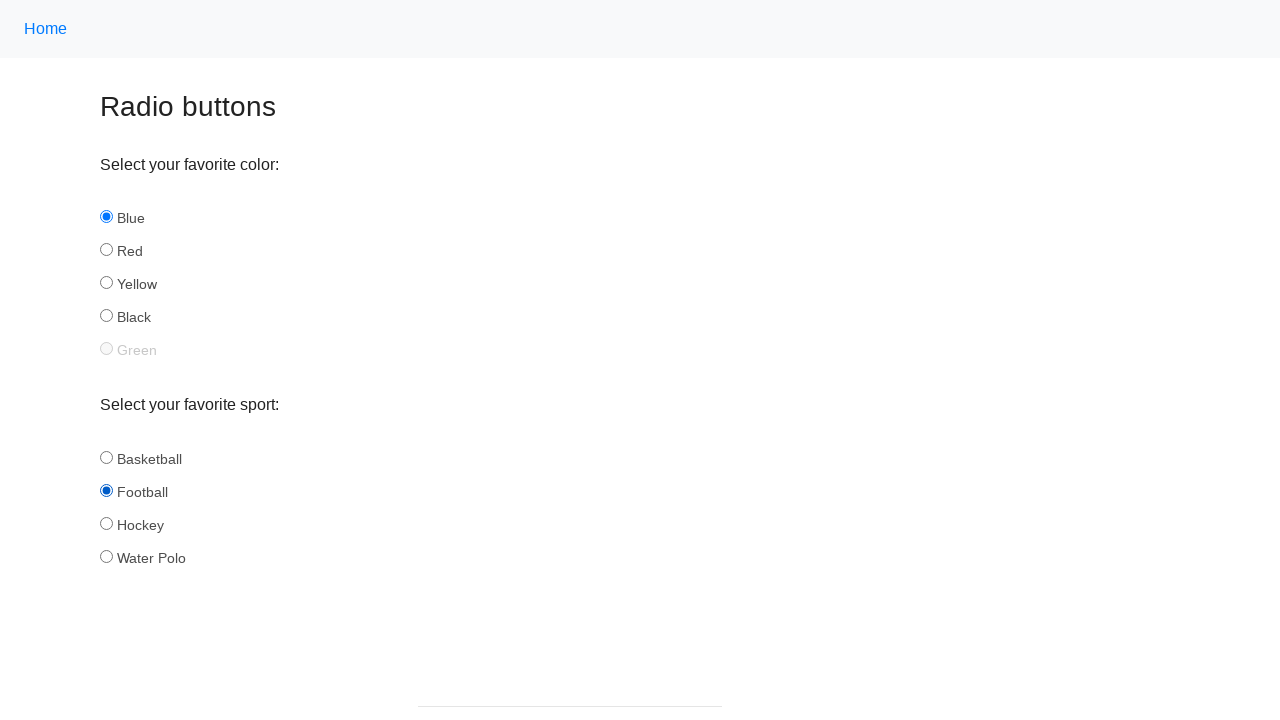

Clicked red radio button in color group at (106, 250) on input[name='color'][id='red']
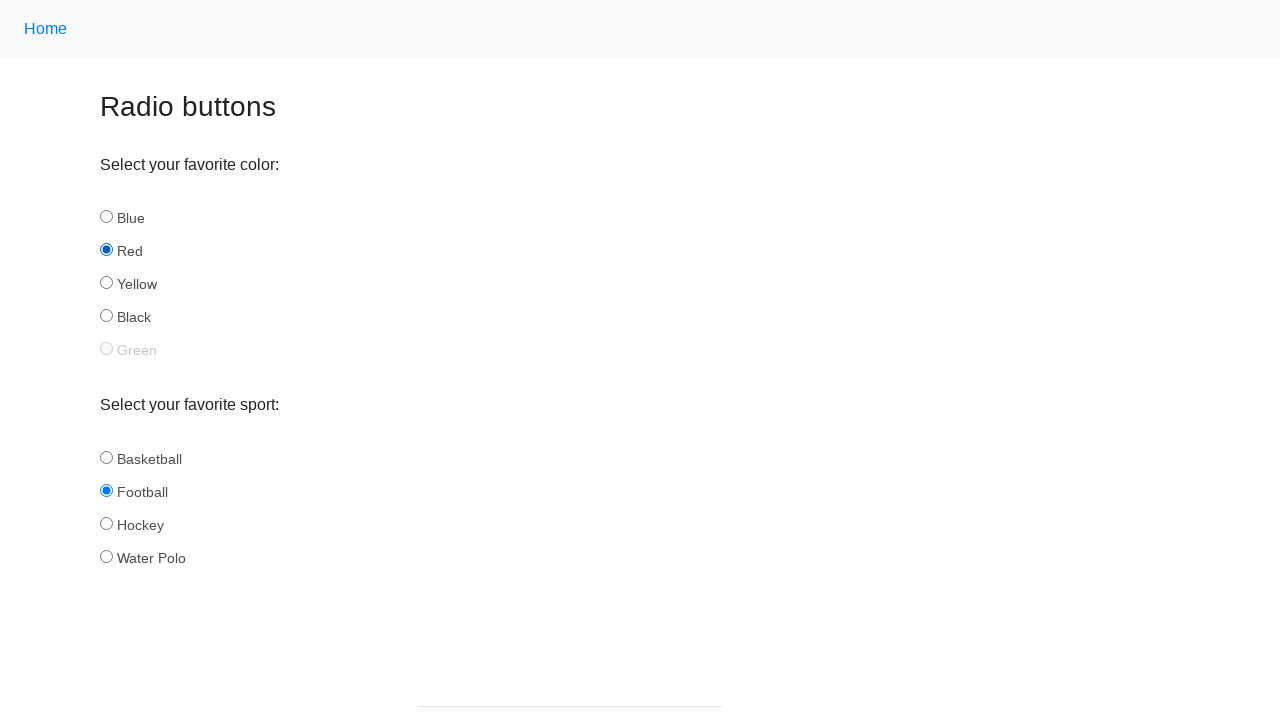

Verified red radio button is selected
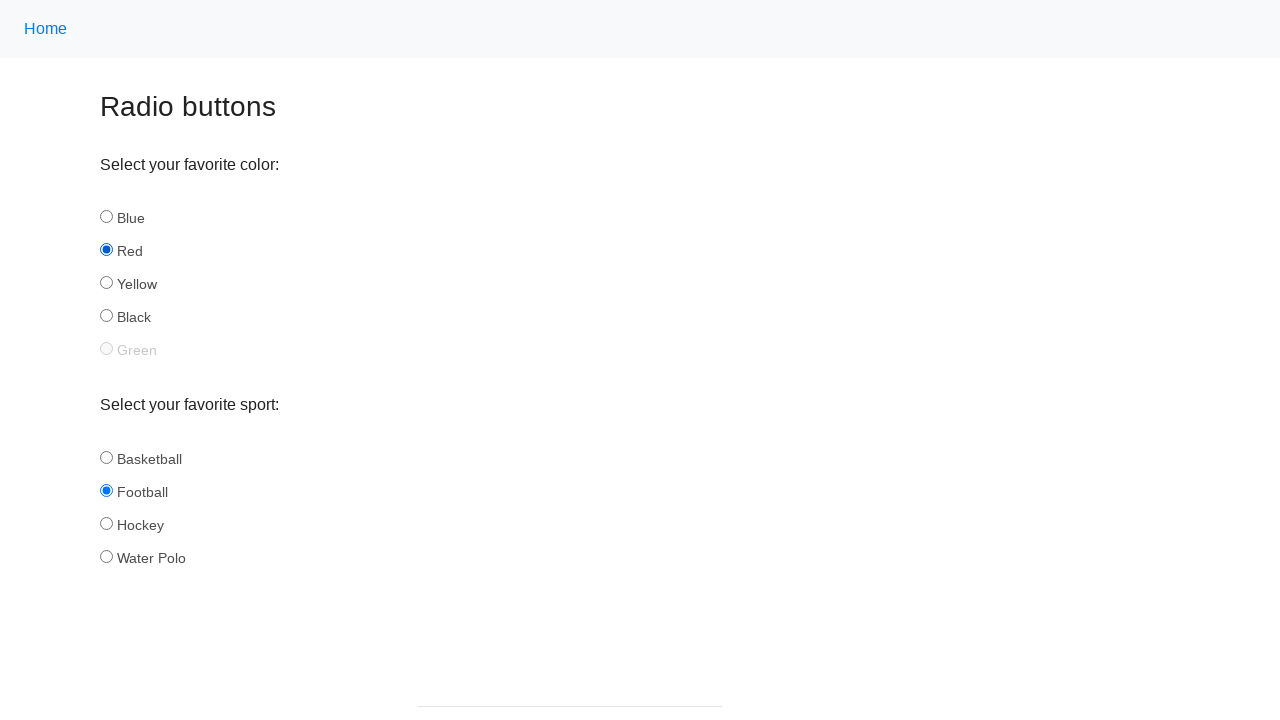

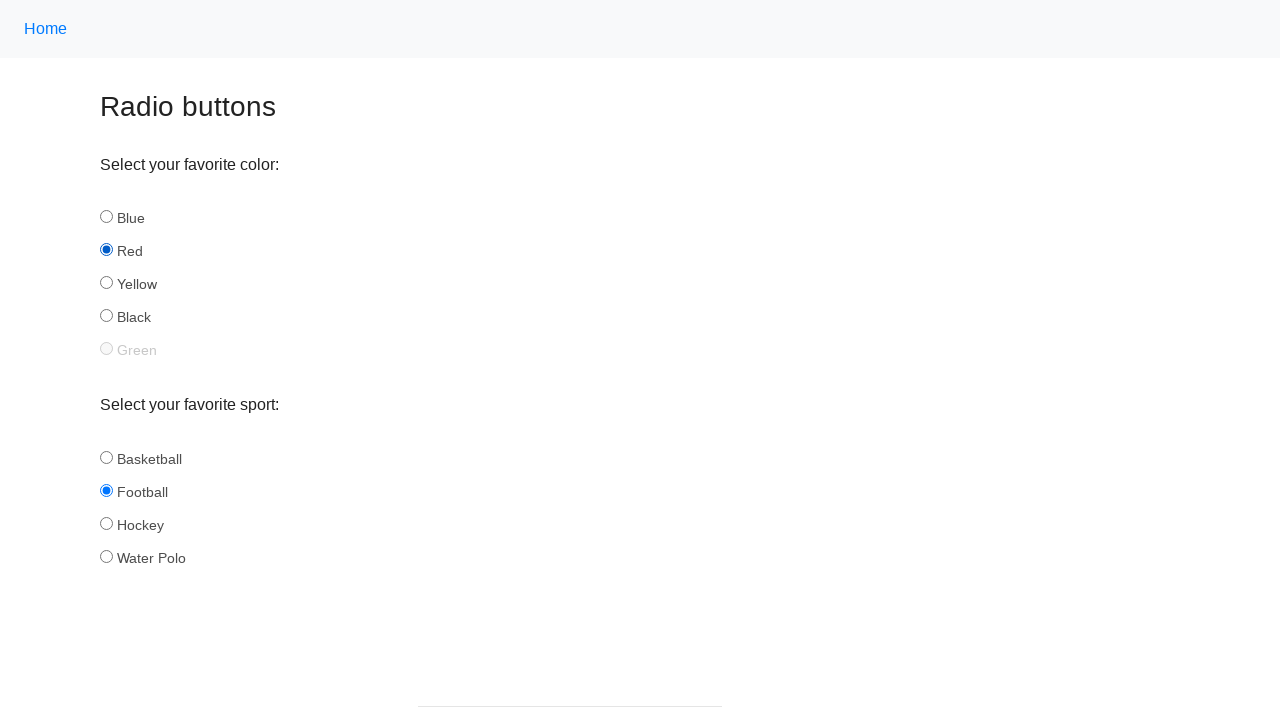